Tests that clicking the login button in the header menu navigates the user to the login page by verifying "login" appears in the URL.

Starting URL: https://footystats.org/

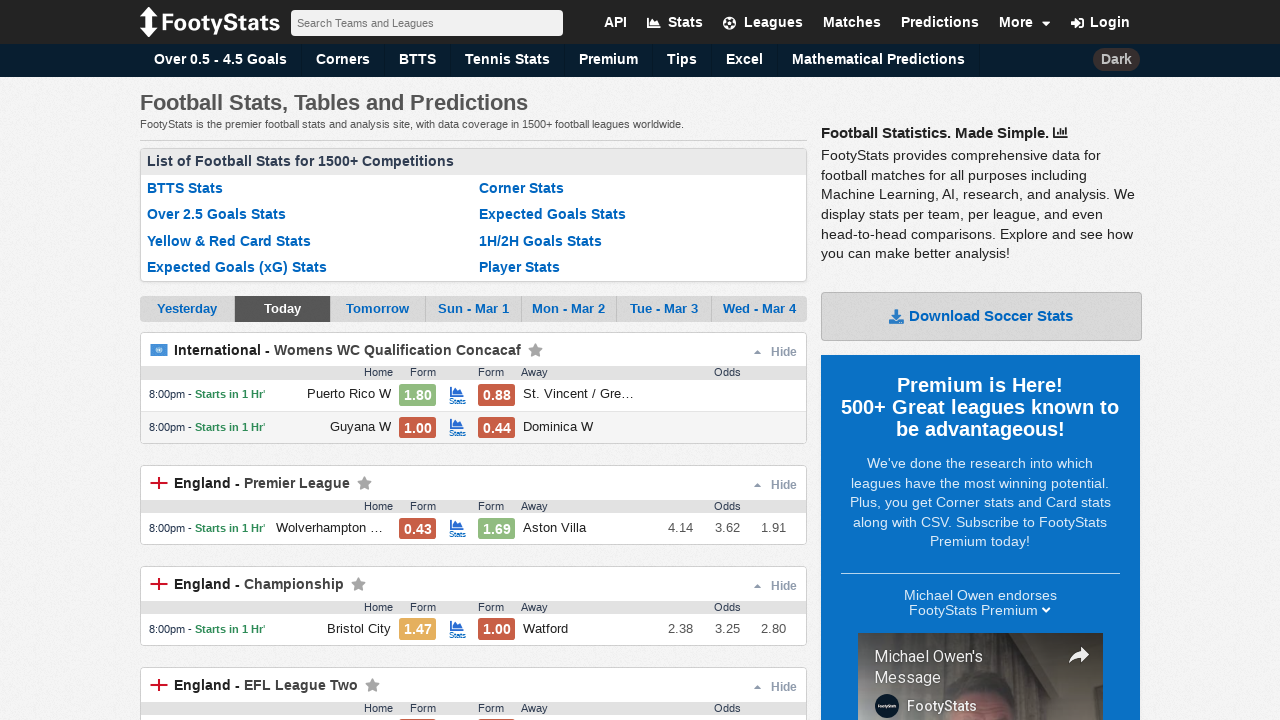

Navigated to https://footystats.org/
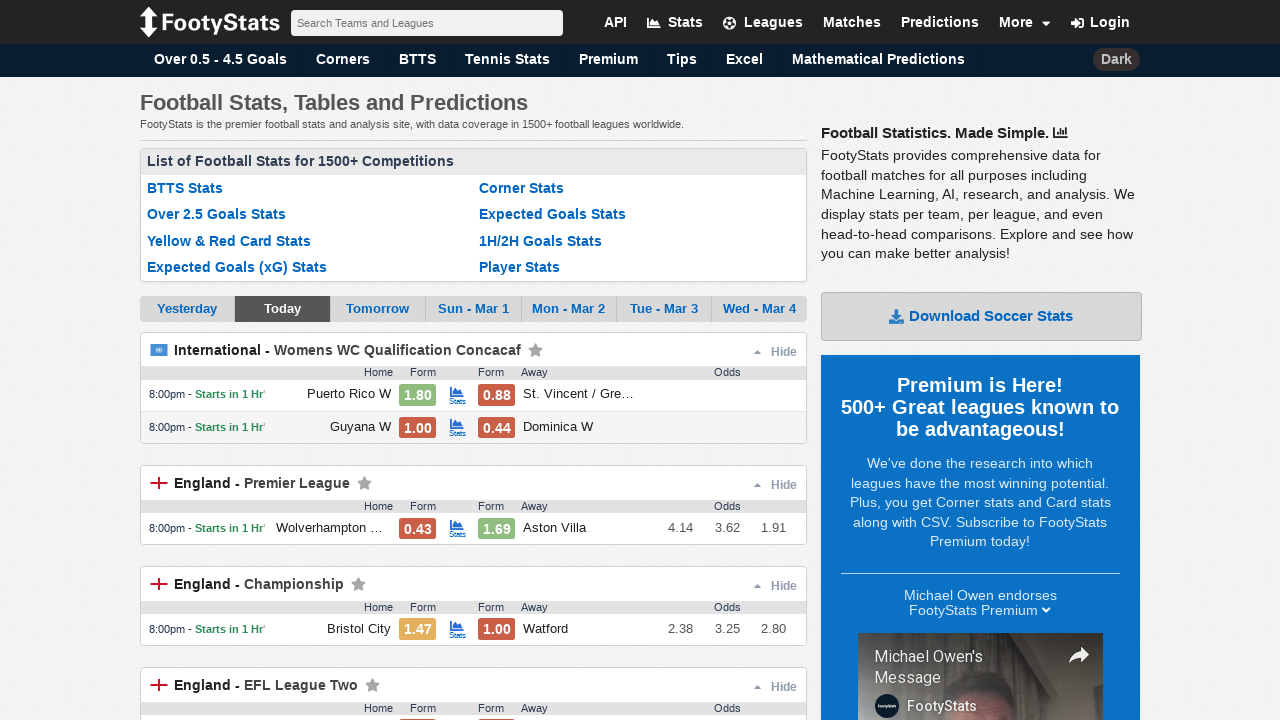

Clicked login button in header menu at (1100, 22) on xpath=//*[@id="headerMenu"]/li[3]/a
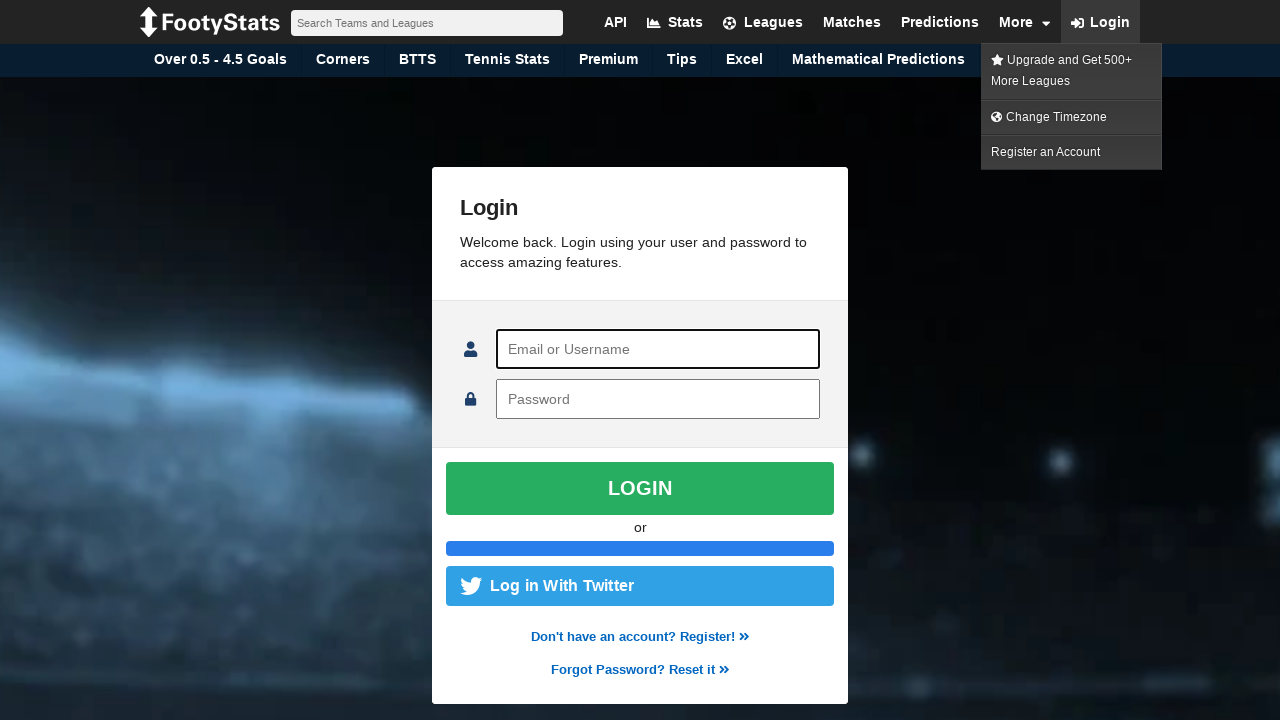

Verified navigation to login page (URL contains 'login')
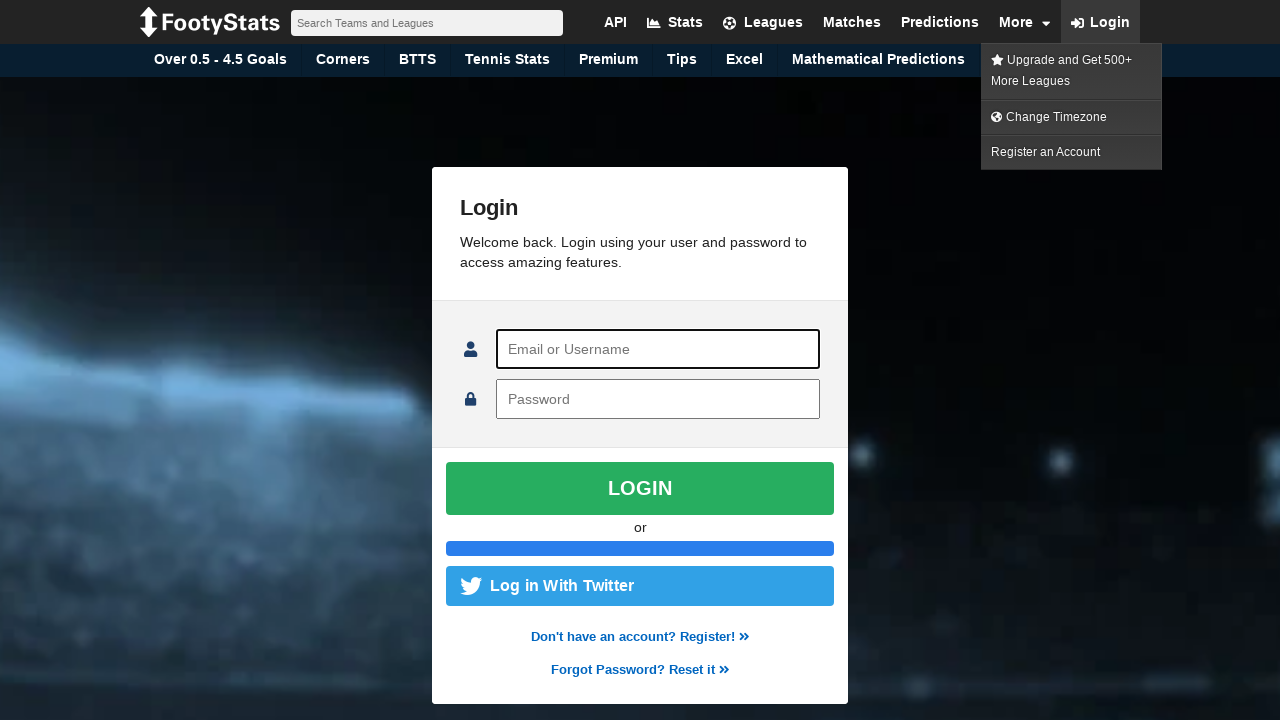

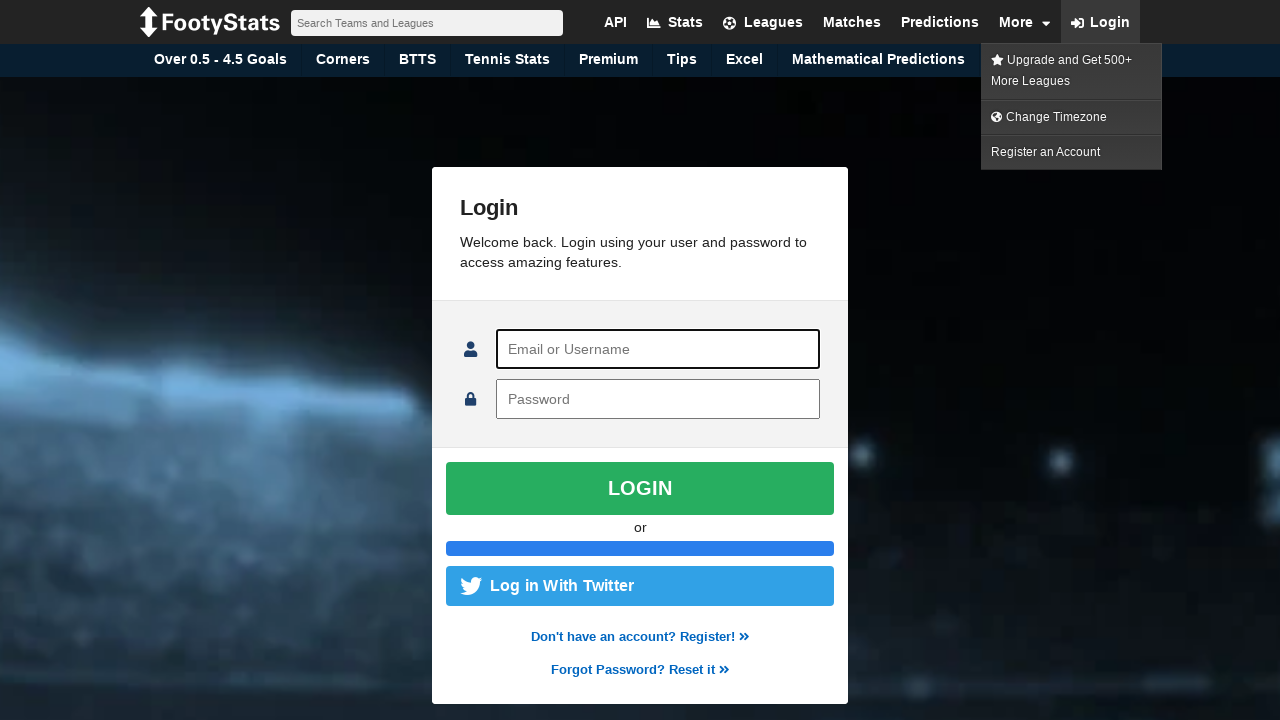